Tests radio button functionality on DemoQA website by navigating to the Elements section, clicking on Radio Button menu item, checking if the "No" radio button is disabled, and selecting the "Impressive" radio button if not already selected.

Starting URL: https://demoqa.com/

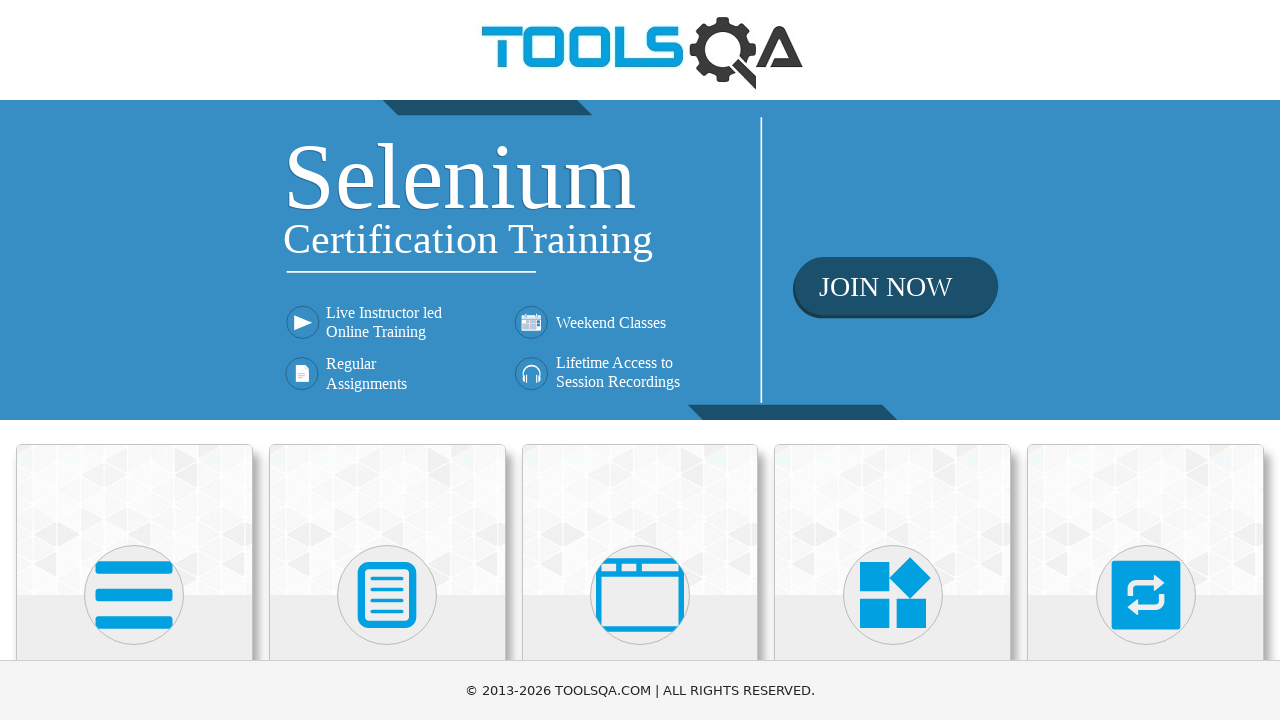

Located Elements card
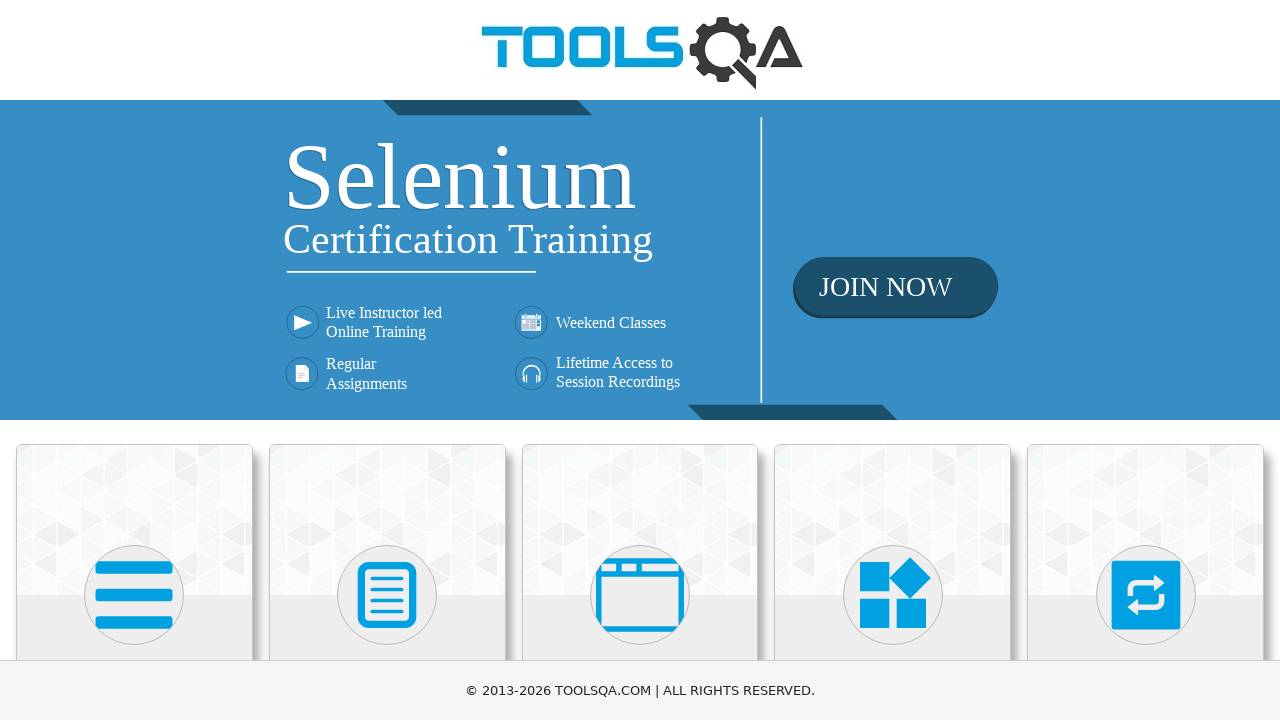

Scrolled Elements card into view
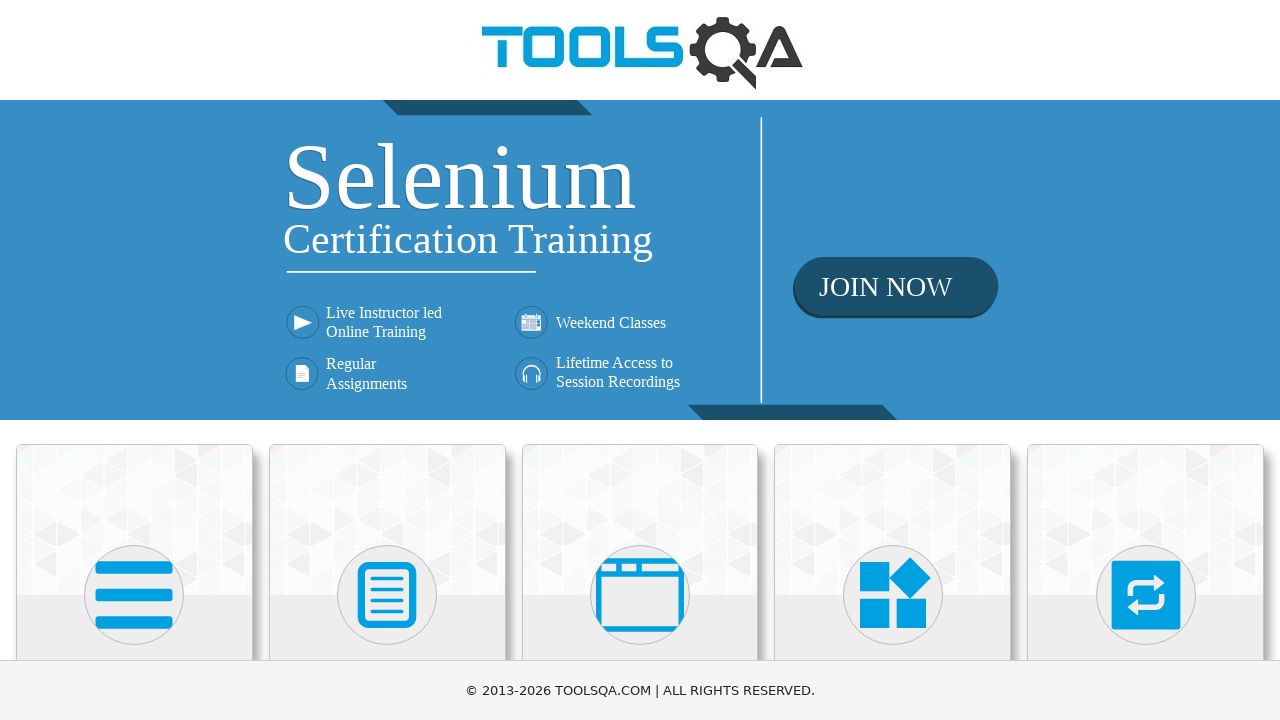

Clicked on Elements card at (134, 360) on xpath=//div[@class='card-body']//h5[text()='Elements']
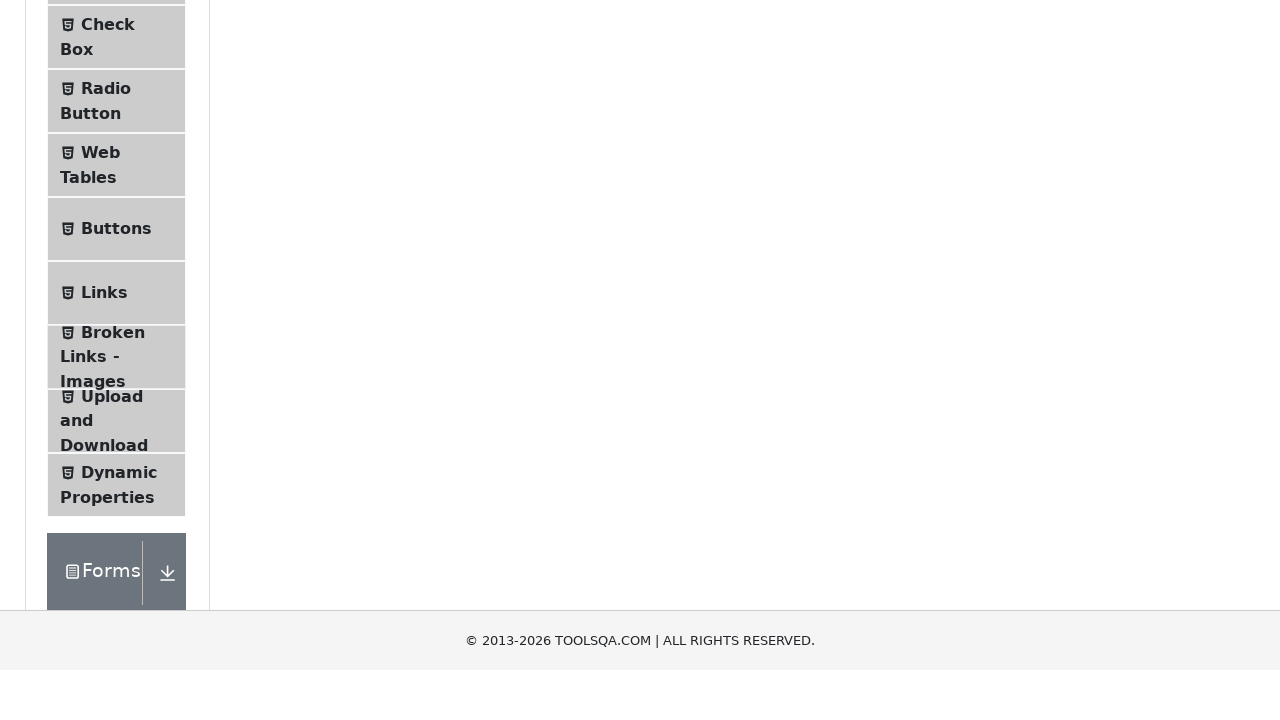

Clicked on Radio Button menu item at (106, 376) on xpath=//span[text()='Radio Button']
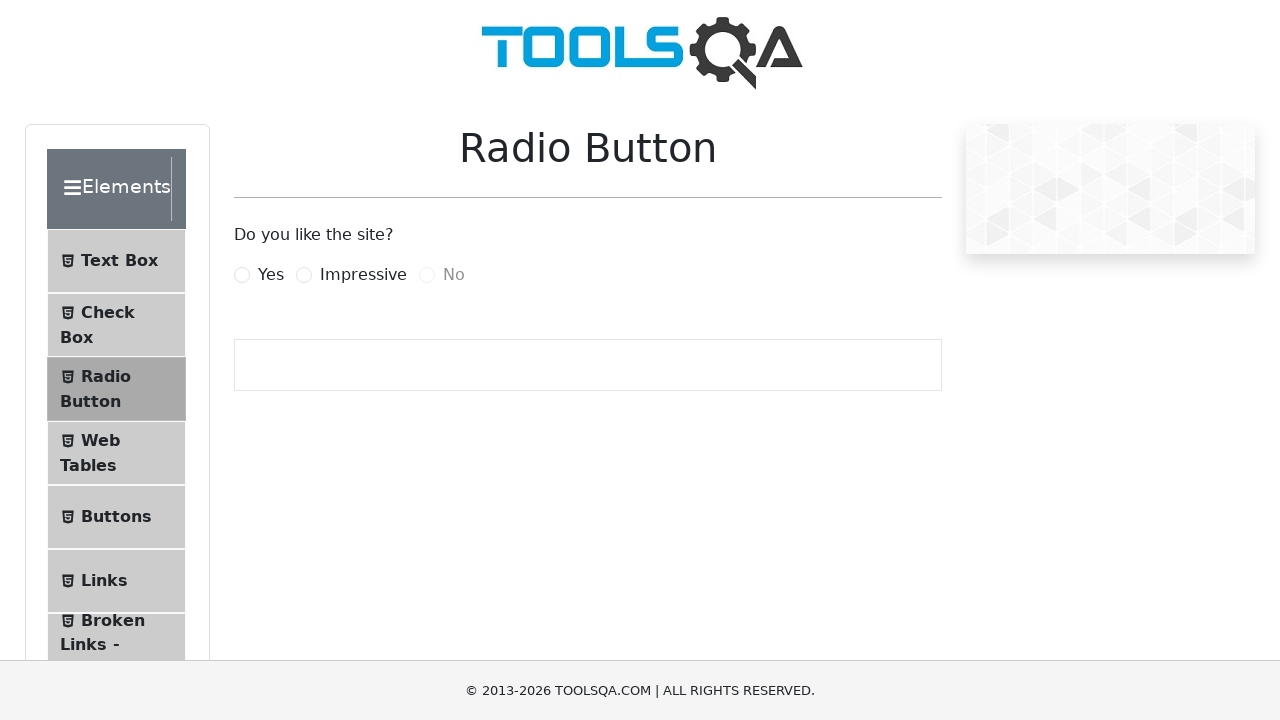

Located 'No' radio button
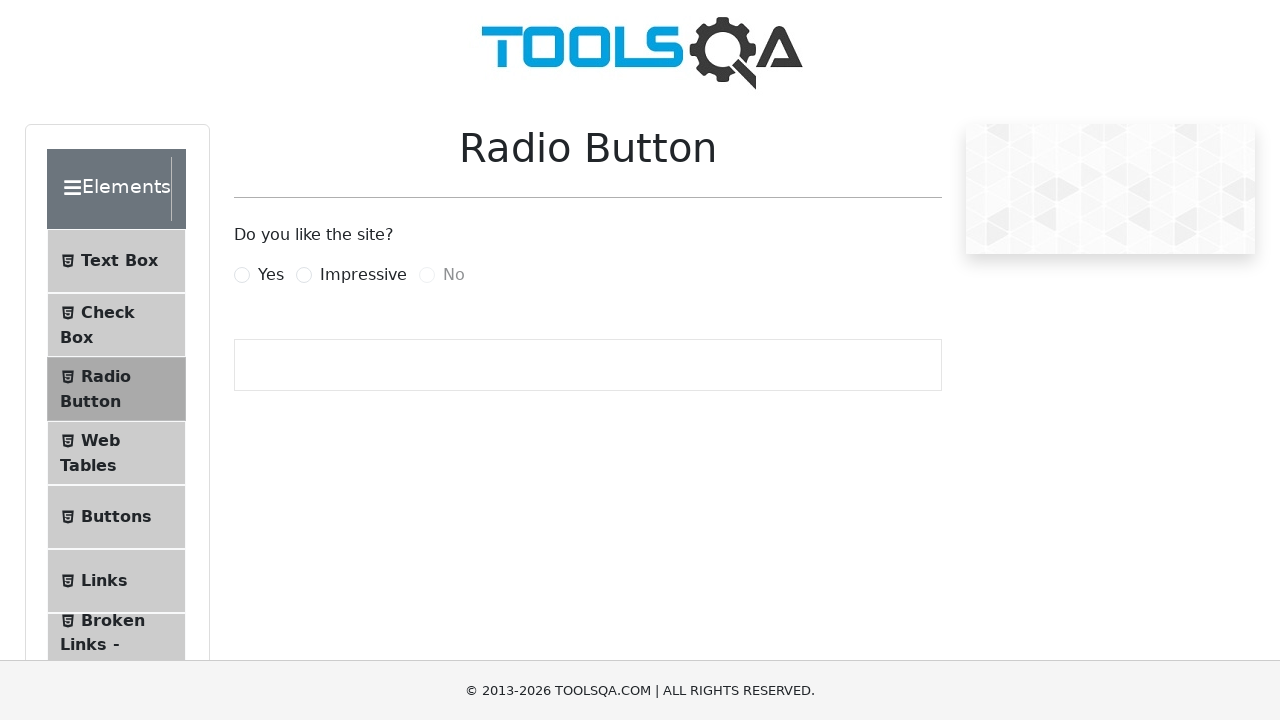

Retrieved 'No' radio button class attribute
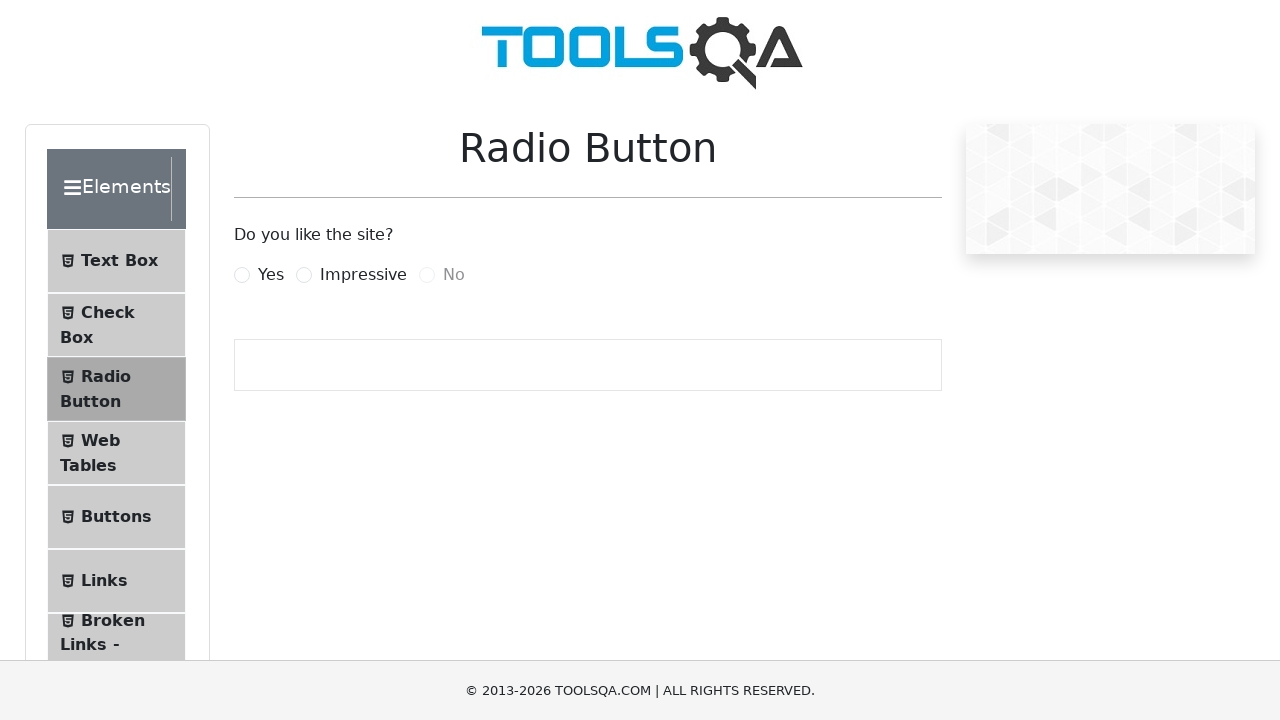

Located result text elements
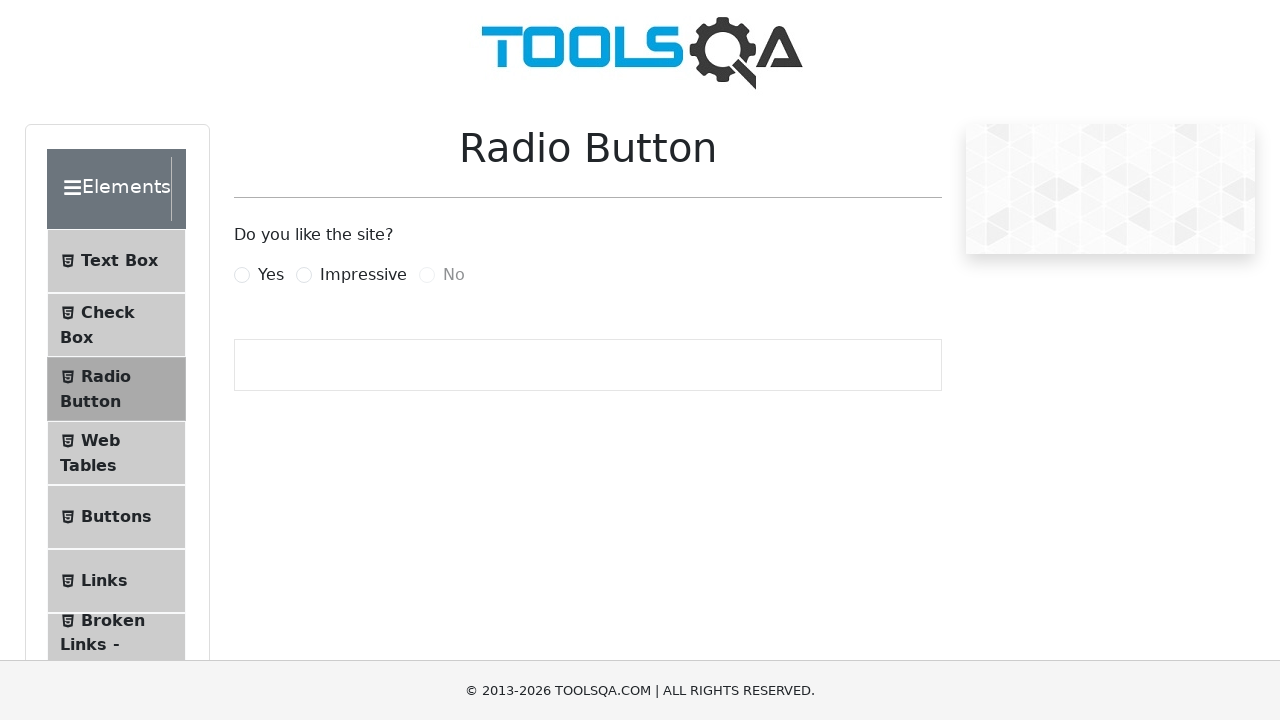

Counted result elements: 0
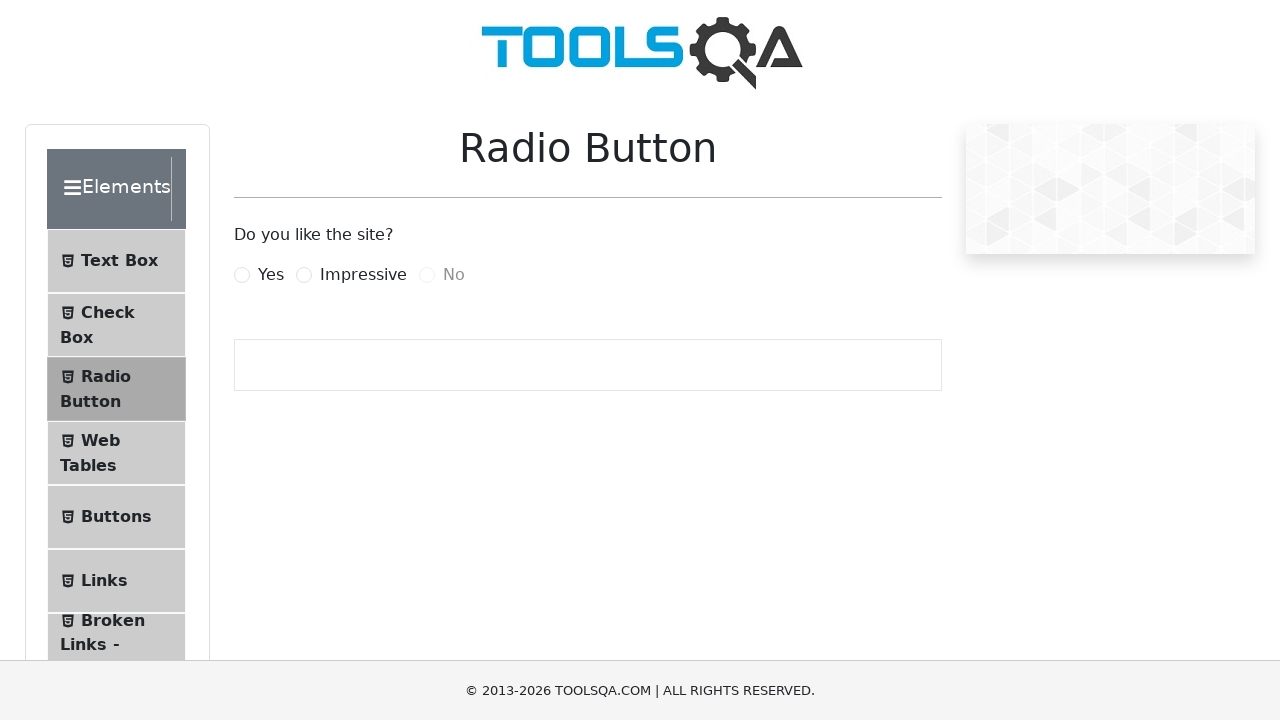

Retrieved result text: ''
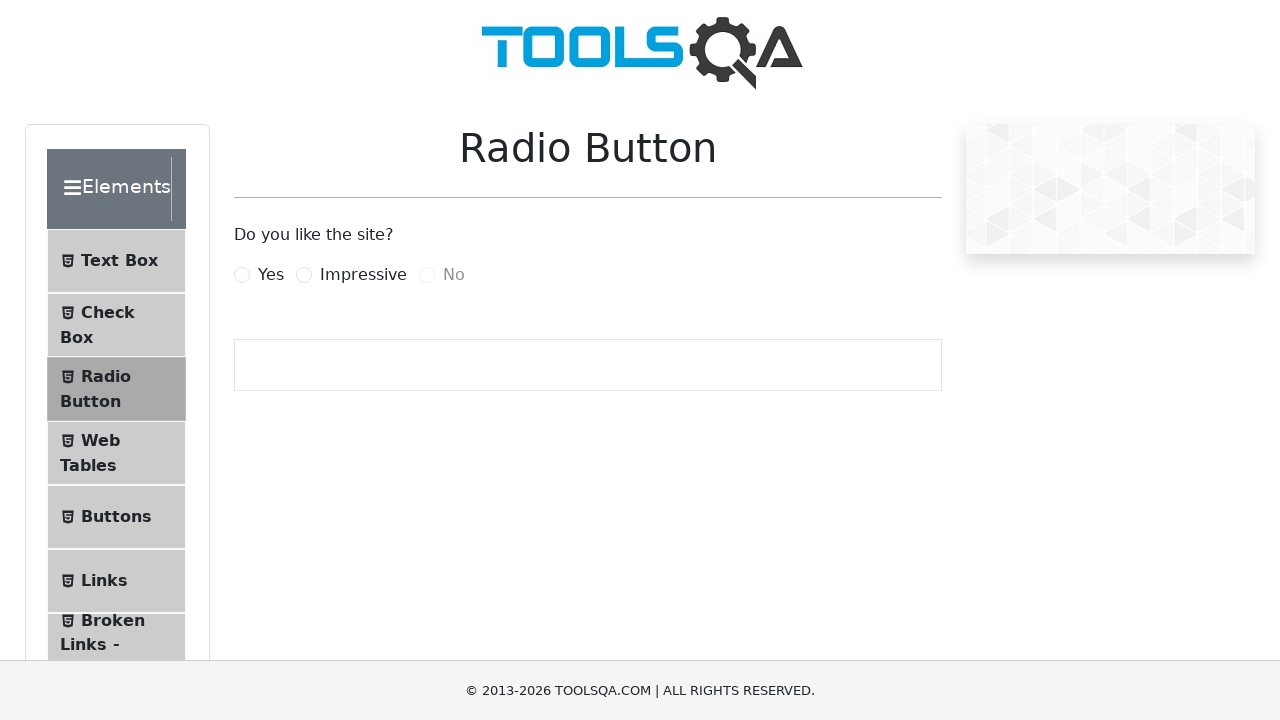

Located 'Impressive' radio button
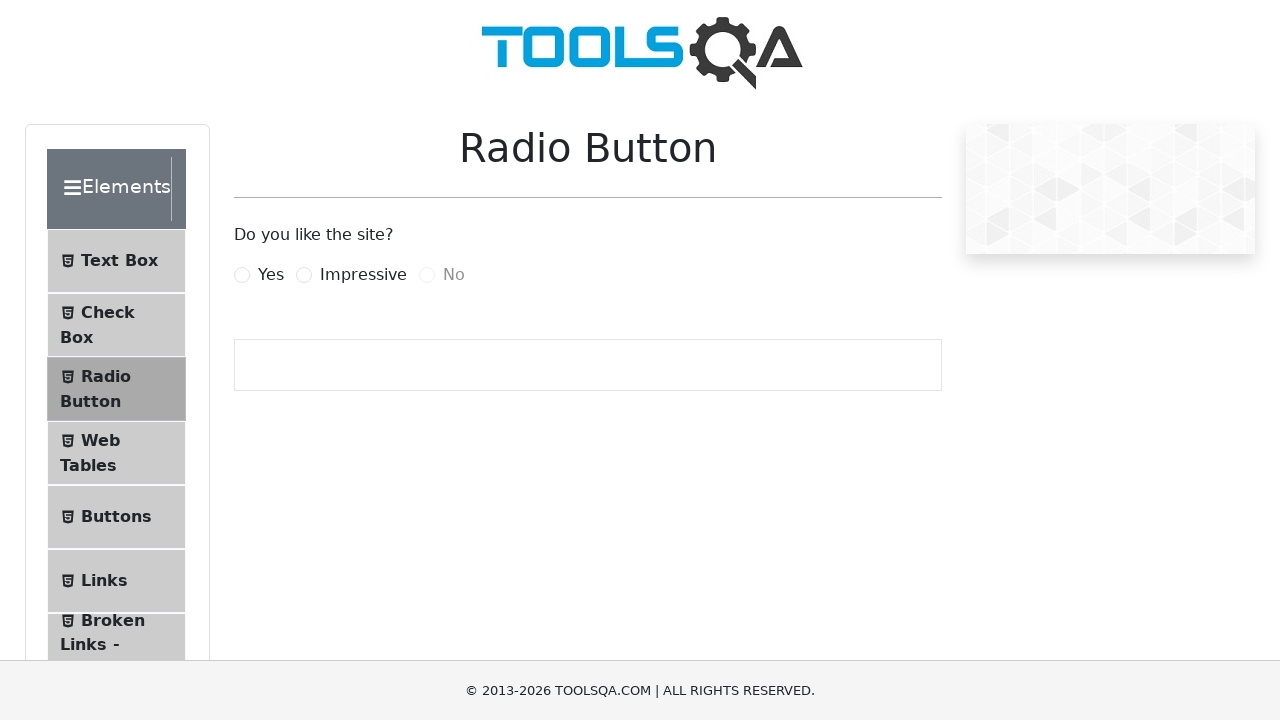

Retrieved 'Impressive' radio button class attribute
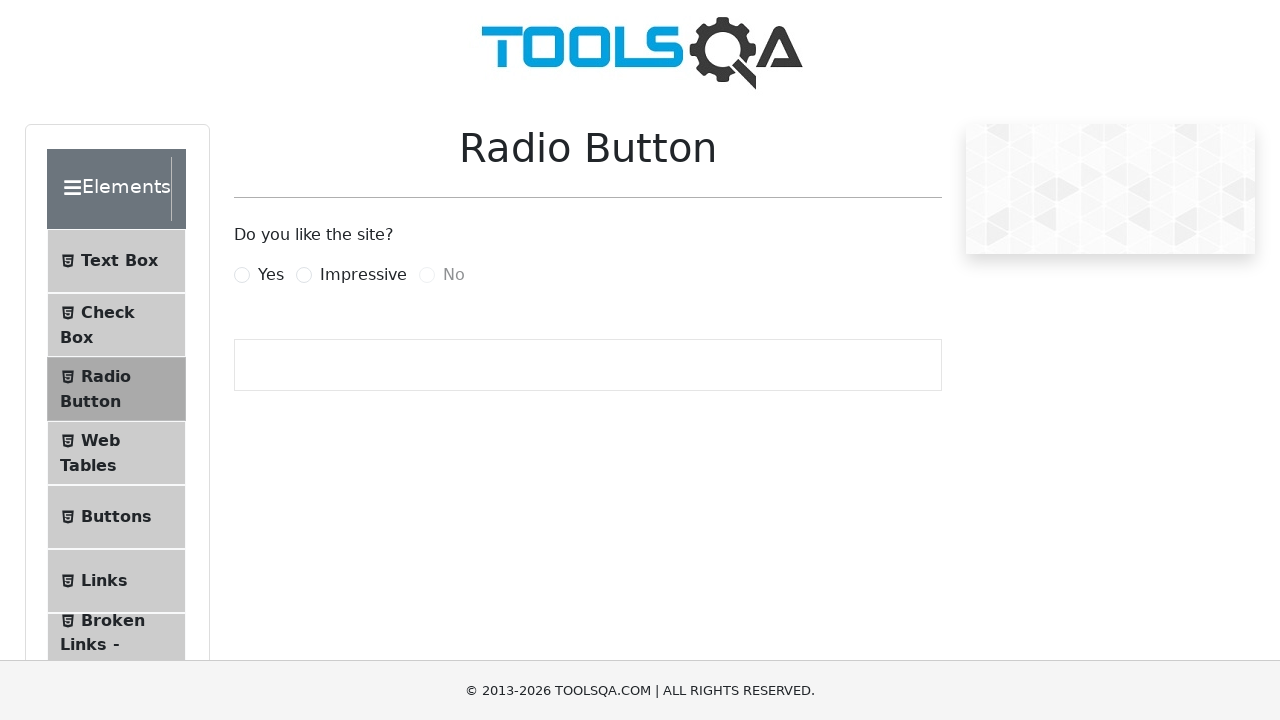

Clicked 'Impressive' radio button at (363, 275) on xpath=//label[@for='impressiveRadio']
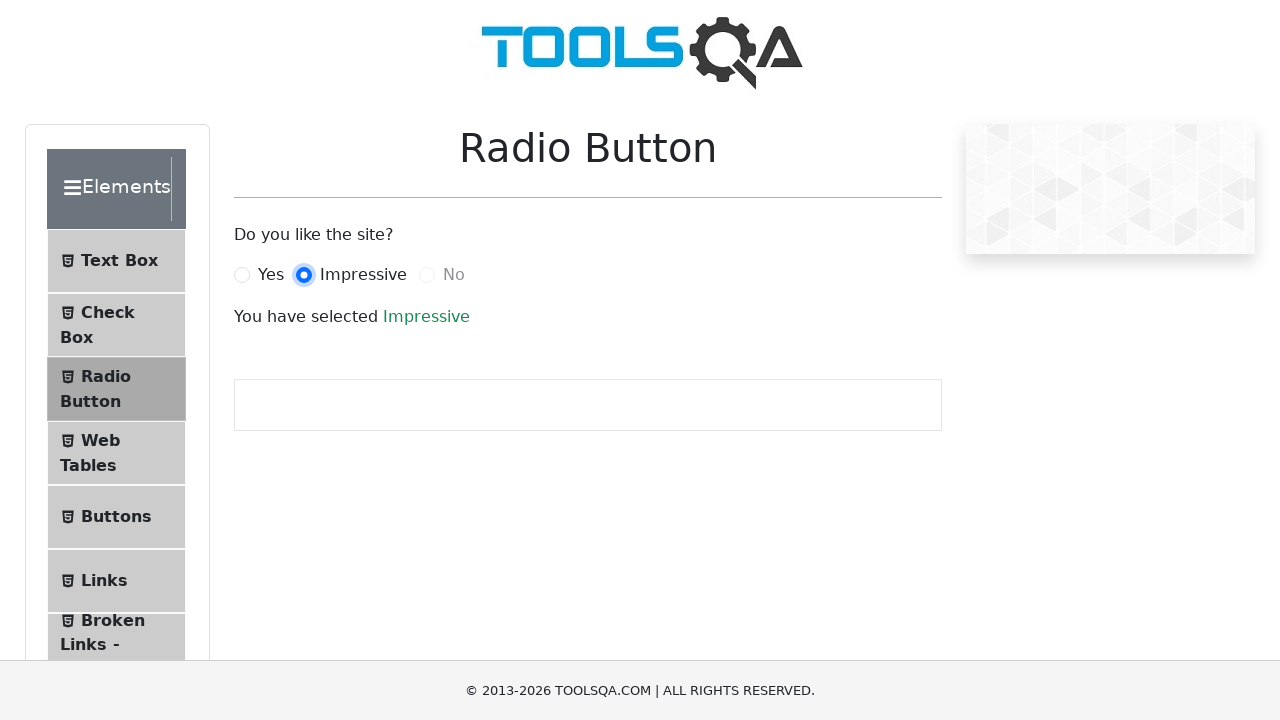

Waited for success result text to appear
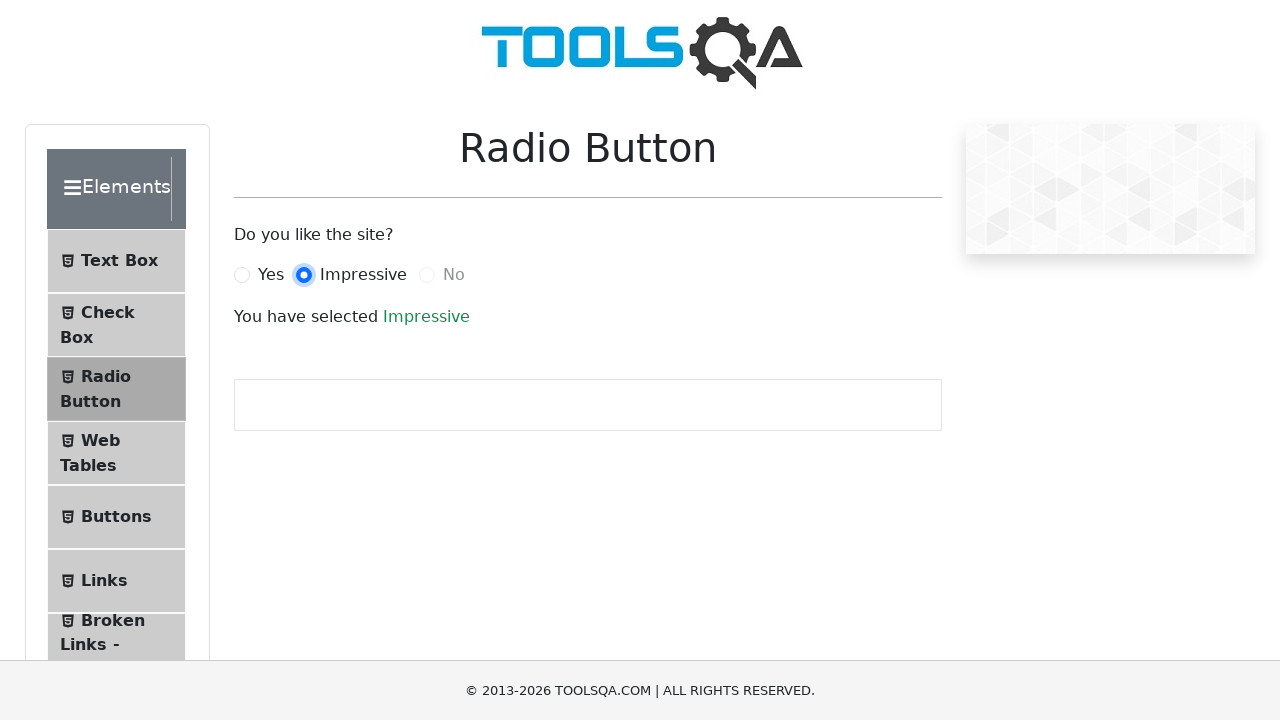

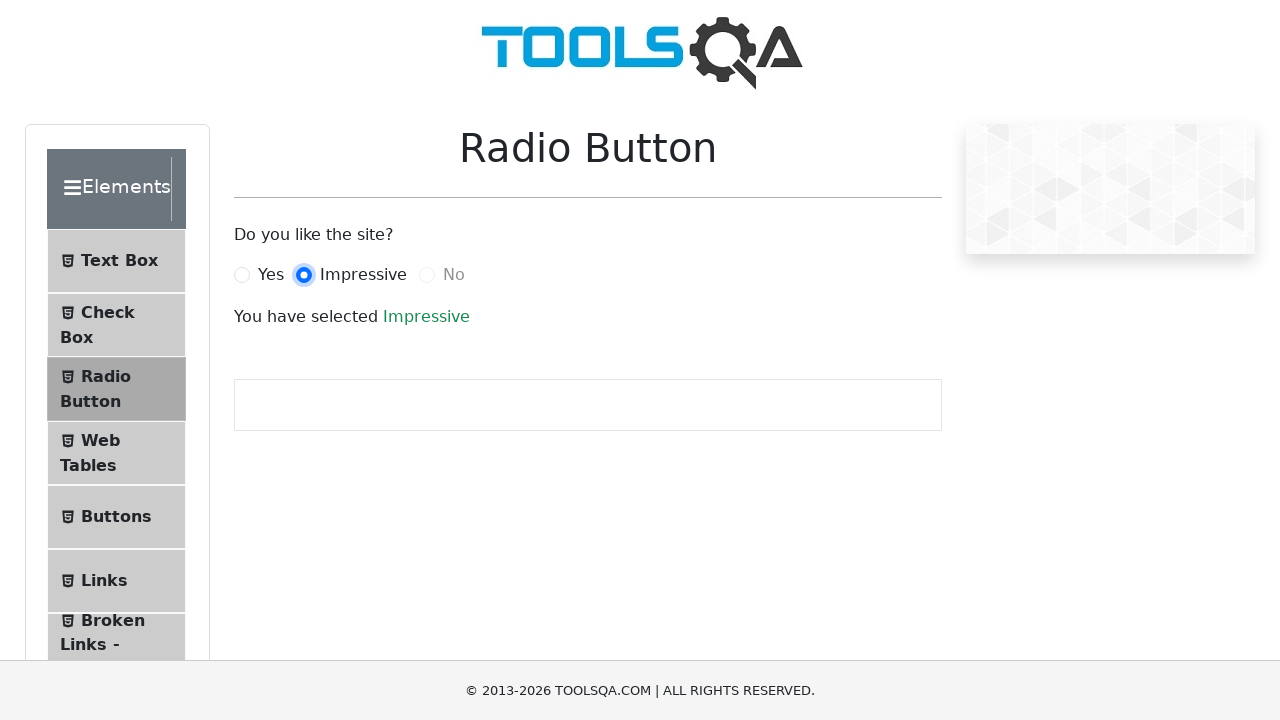